Tests that the complete all checkbox updates state when individual items are completed or cleared

Starting URL: https://demo.playwright.dev/todomvc

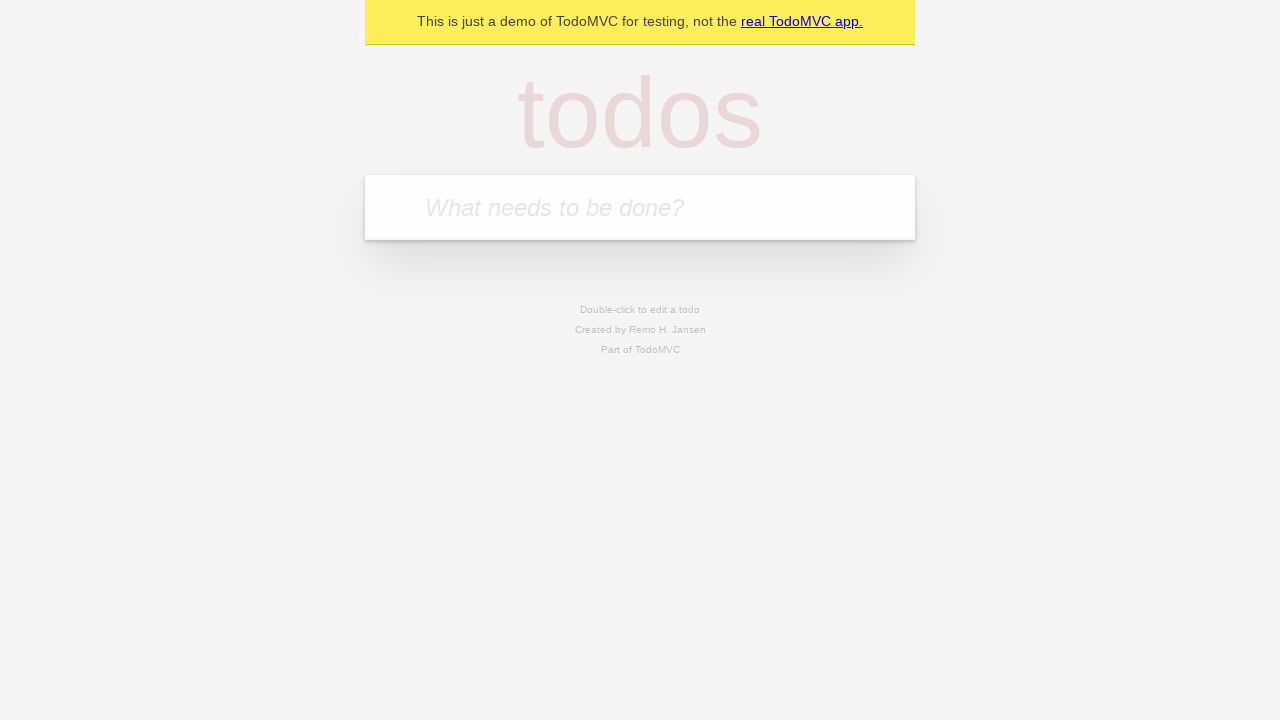

Filled first todo input with 'buy some cheese' on internal:attr=[placeholder="What needs to be done?"i]
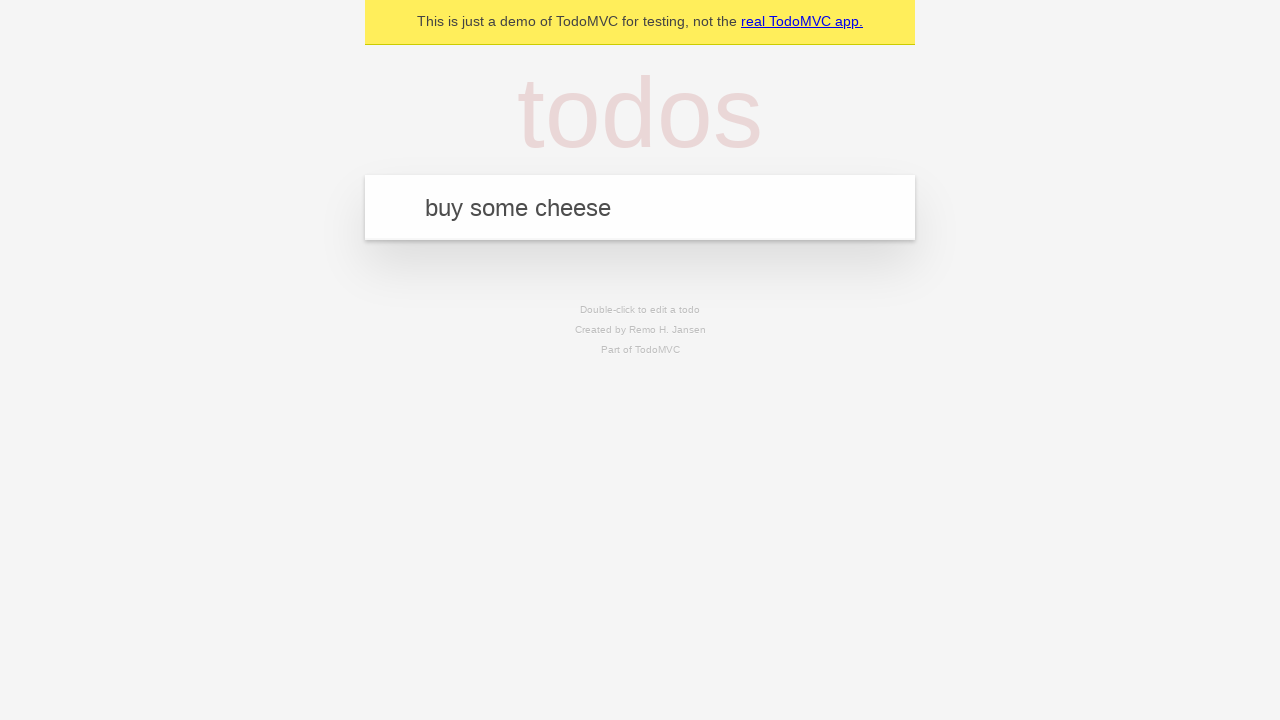

Pressed Enter to add first todo on internal:attr=[placeholder="What needs to be done?"i]
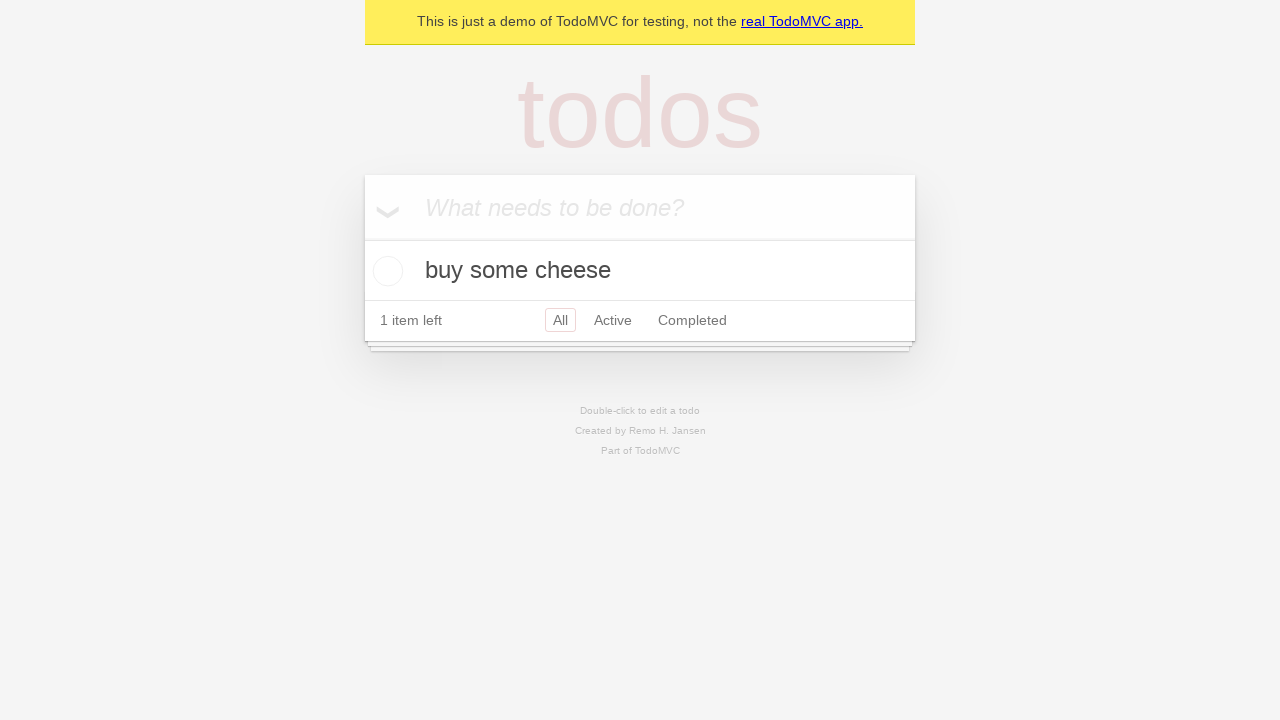

Filled second todo input with 'feed the cat' on internal:attr=[placeholder="What needs to be done?"i]
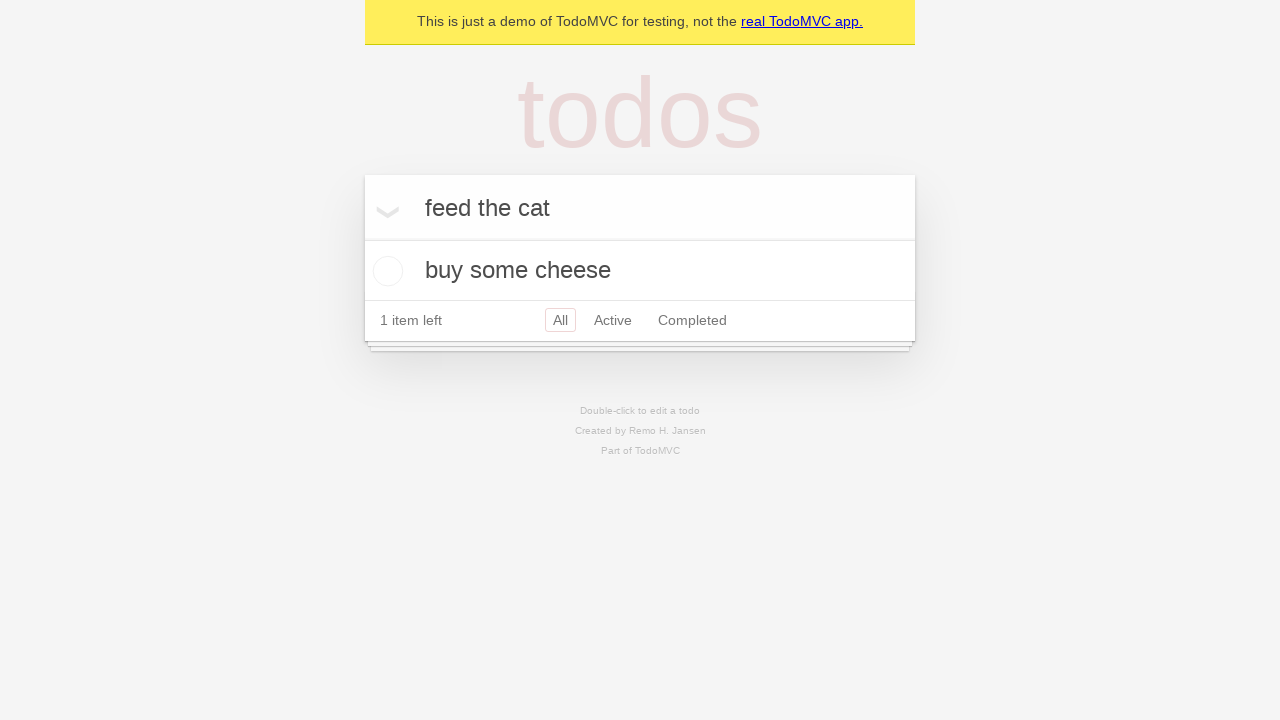

Pressed Enter to add second todo on internal:attr=[placeholder="What needs to be done?"i]
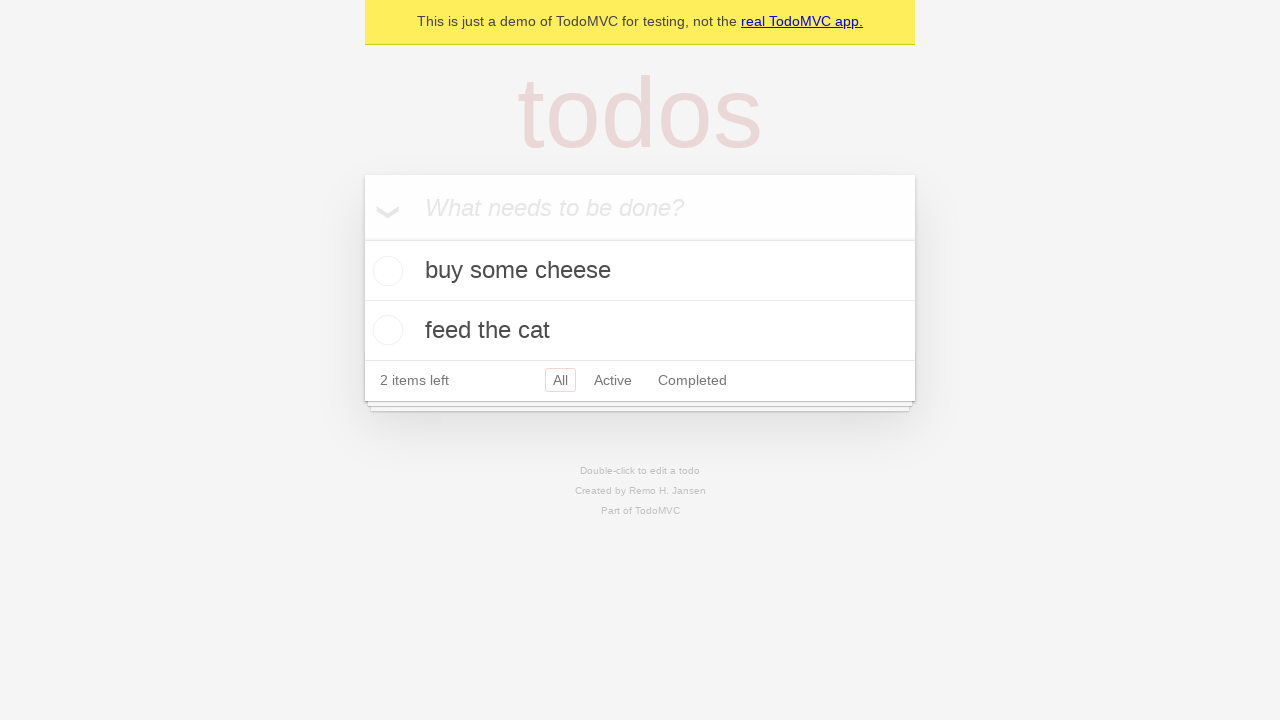

Filled third todo input with 'book a doctors appointment' on internal:attr=[placeholder="What needs to be done?"i]
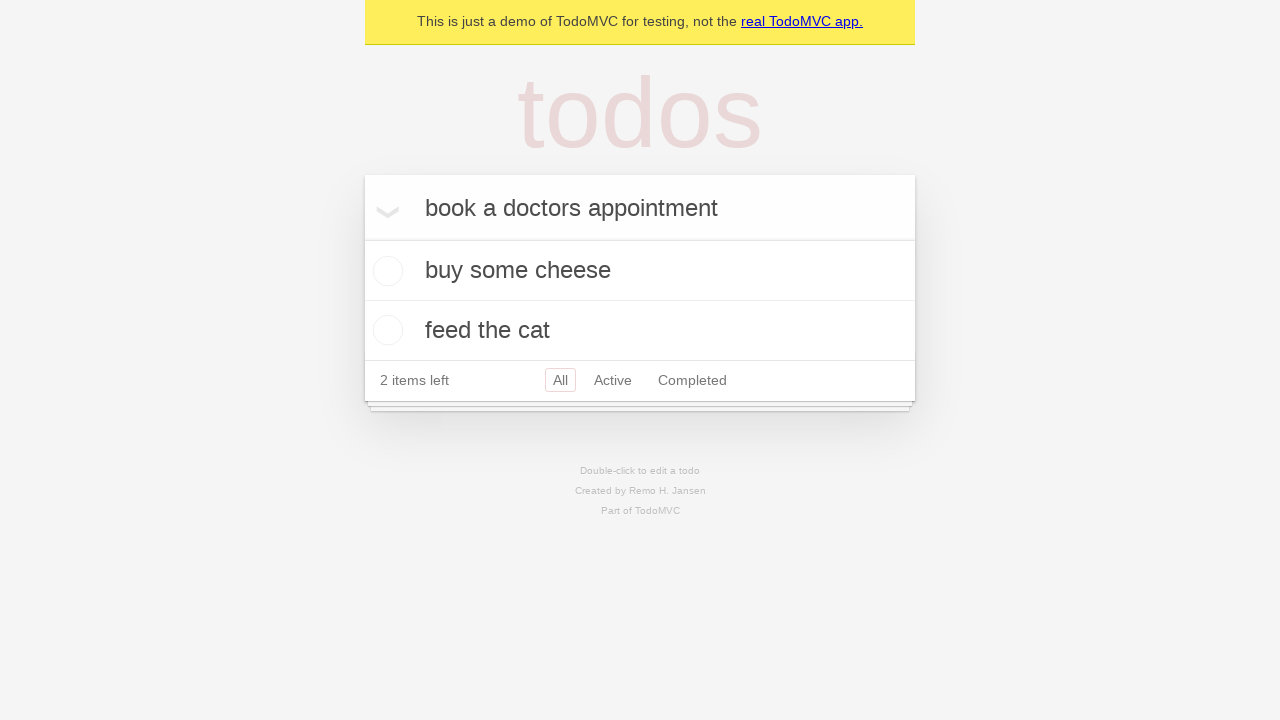

Pressed Enter to add third todo on internal:attr=[placeholder="What needs to be done?"i]
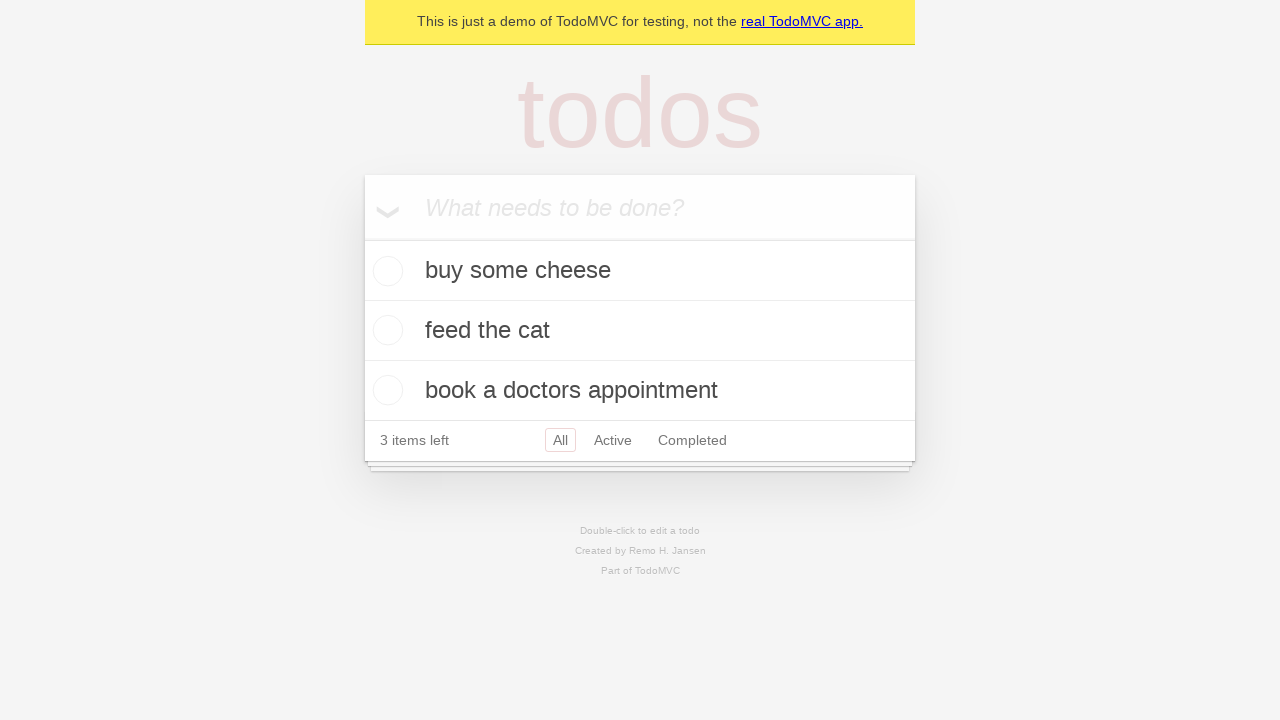

Clicked 'Mark all as complete' checkbox to check all todos at (362, 238) on internal:label="Mark all as complete"i
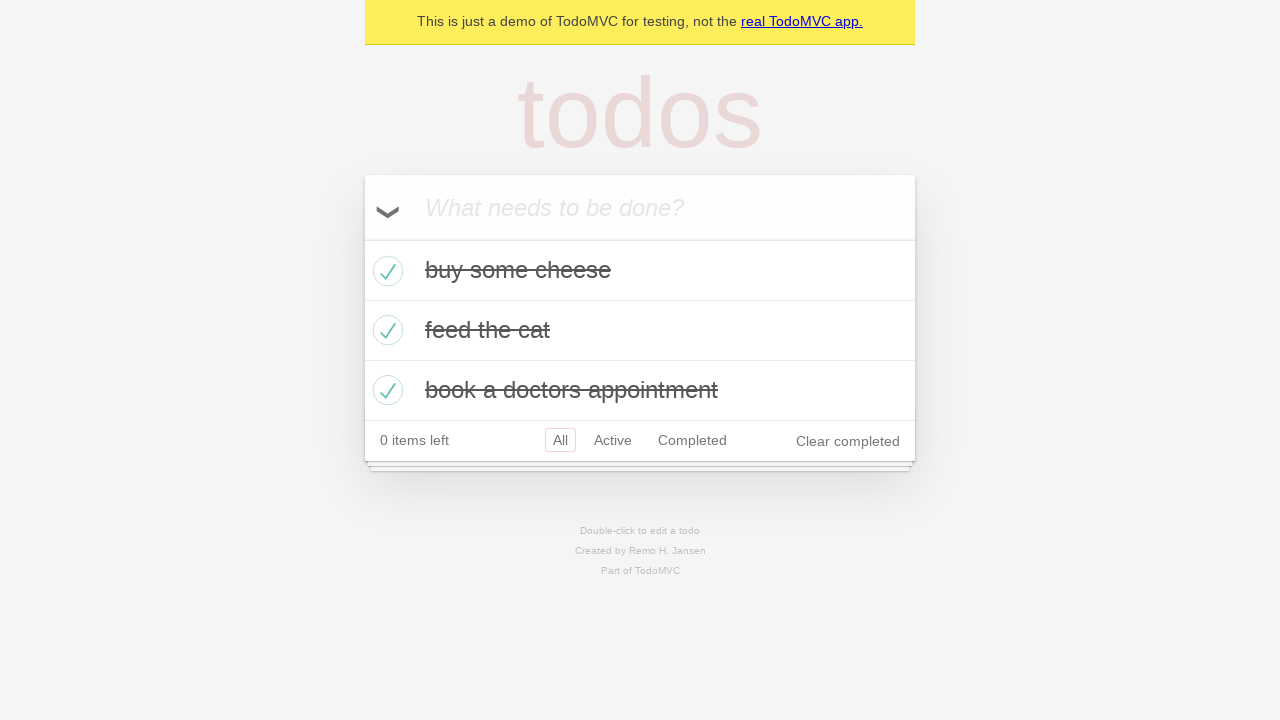

Unchecked the first todo item checkbox at (385, 271) on internal:testid=[data-testid="todo-item"s] >> nth=0 >> internal:role=checkbox
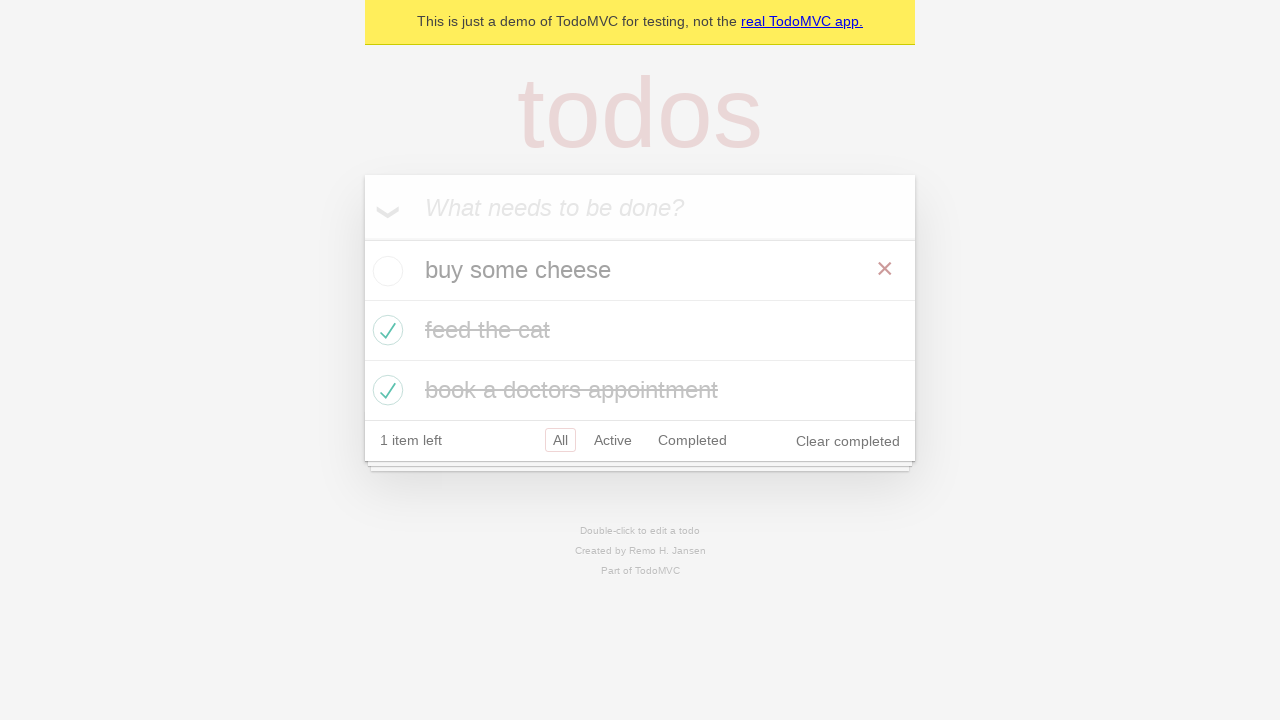

Checked the first todo item checkbox again at (385, 271) on internal:testid=[data-testid="todo-item"s] >> nth=0 >> internal:role=checkbox
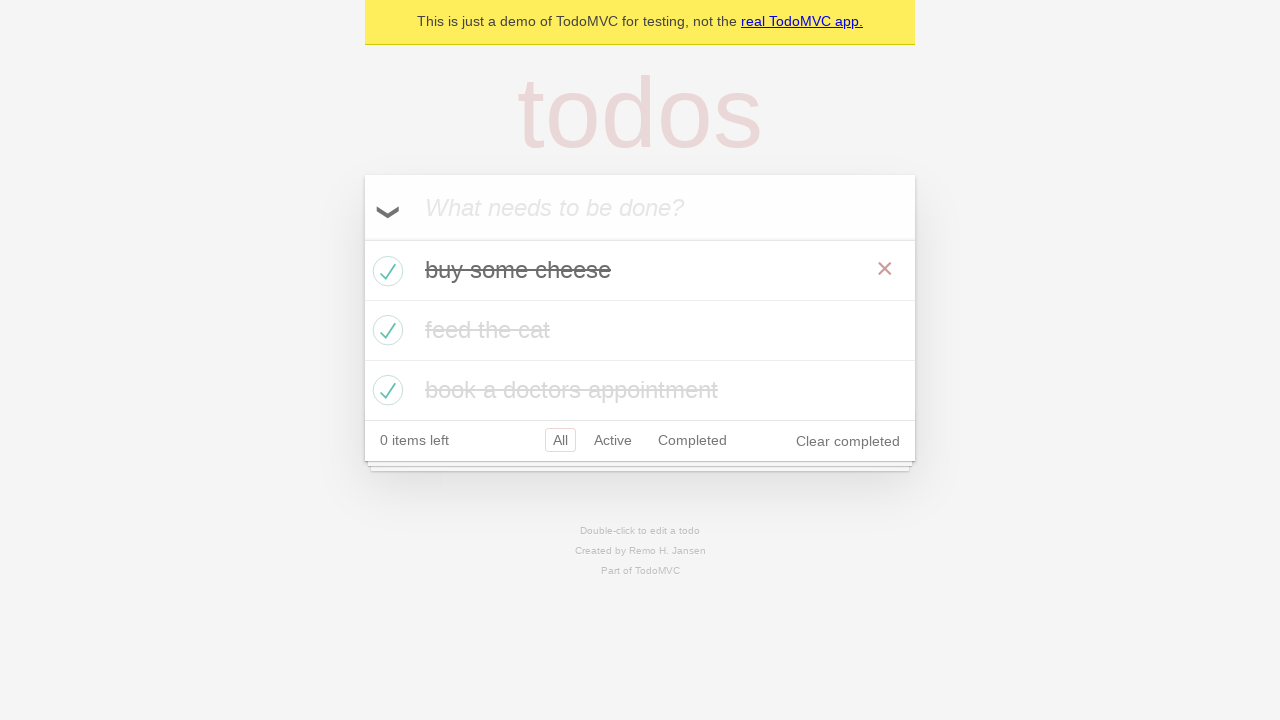

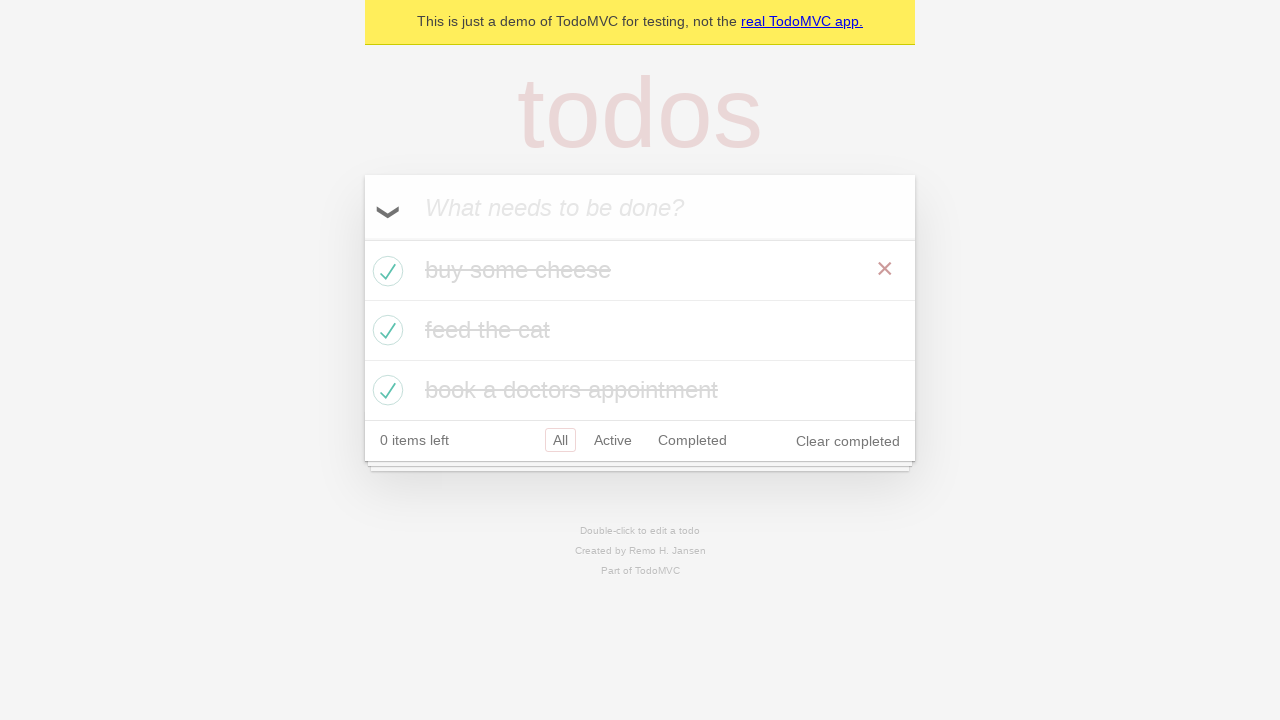